Tests typing into a form field with zero delay on the LambdaTest Selenium Playground simple form demo page

Starting URL: https://www.lambdatest.com/selenium-playground/simple-form-demo

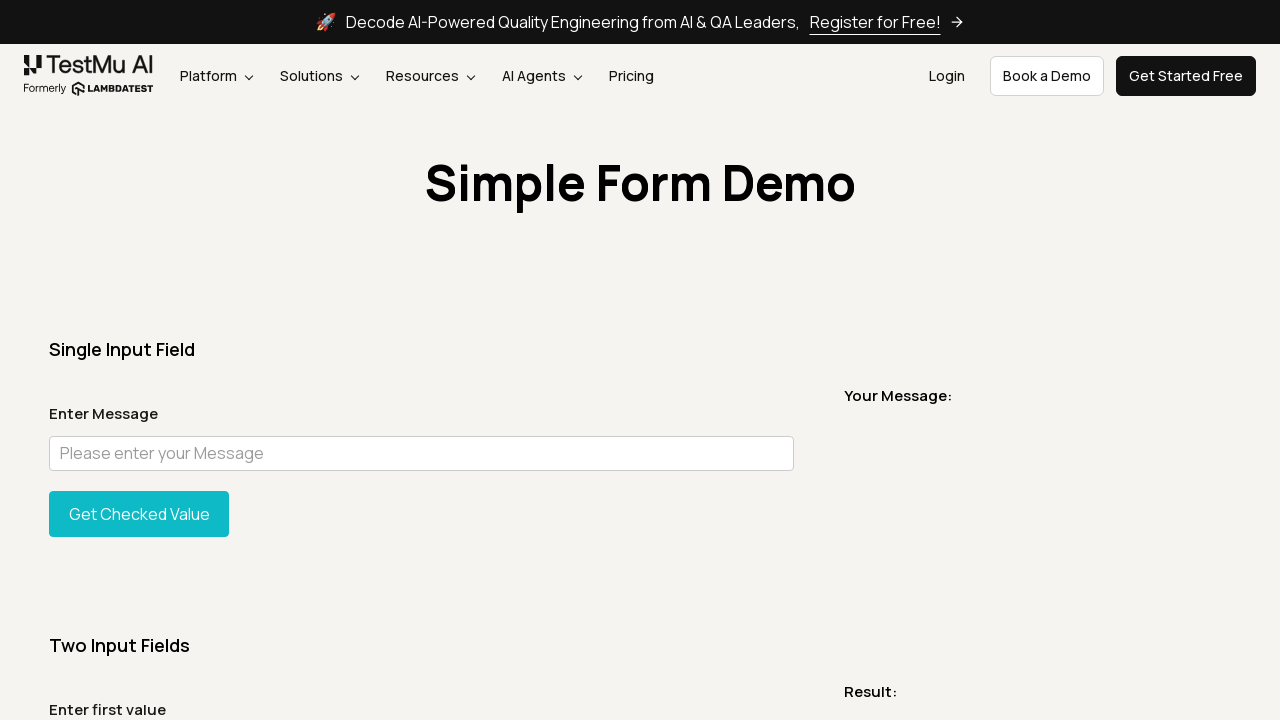

Filled user message field with 'Test Automation using Cypress' on #user-message
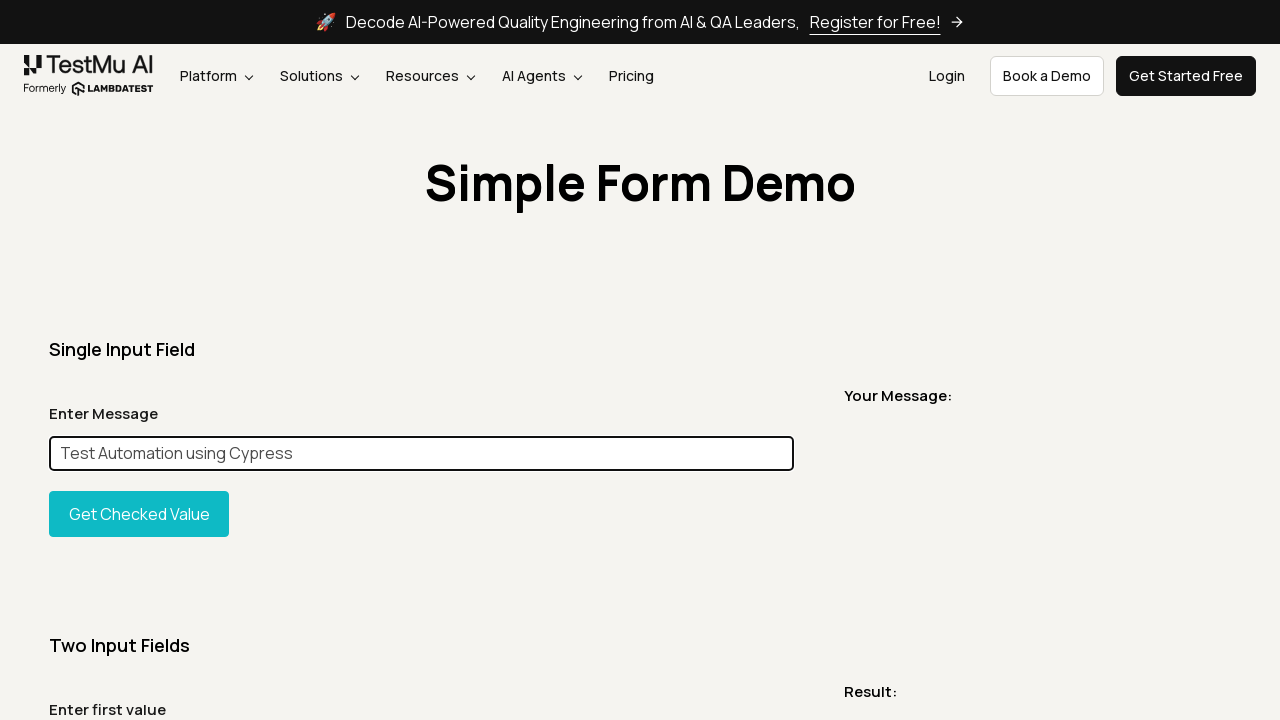

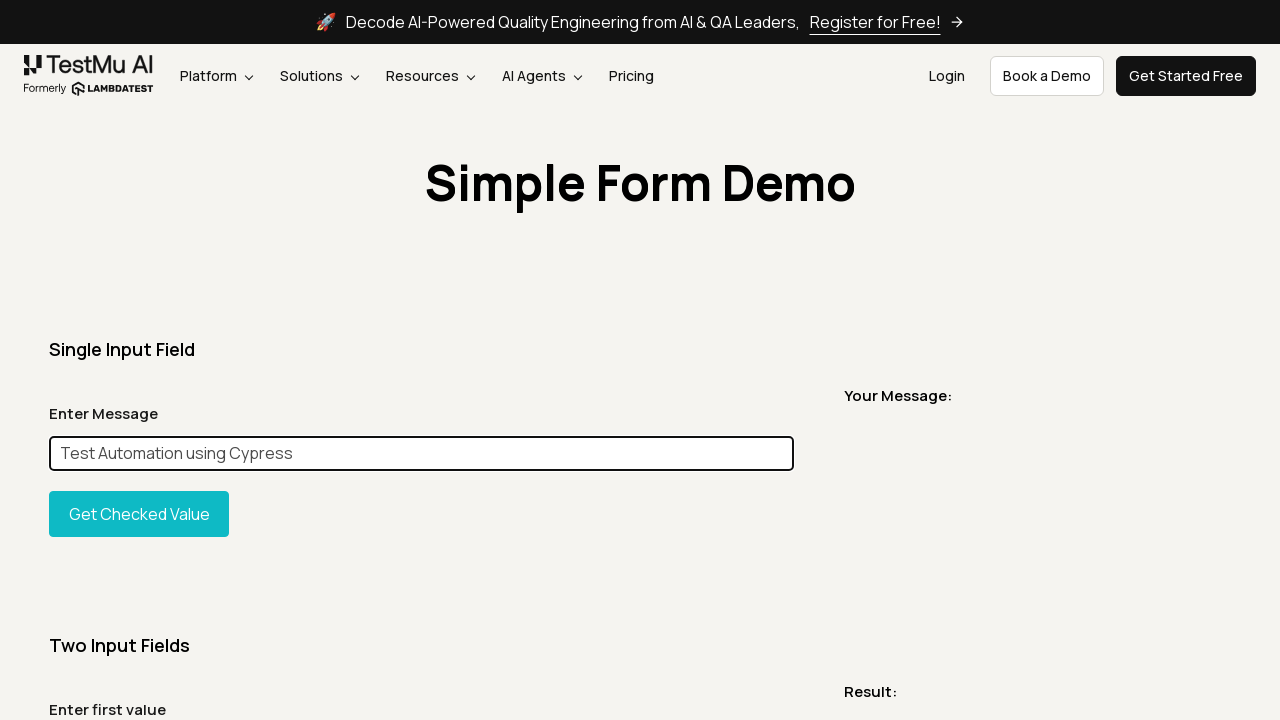